Tests successful registration with valid unique username and password

Starting URL: https://www.demoblaze.com

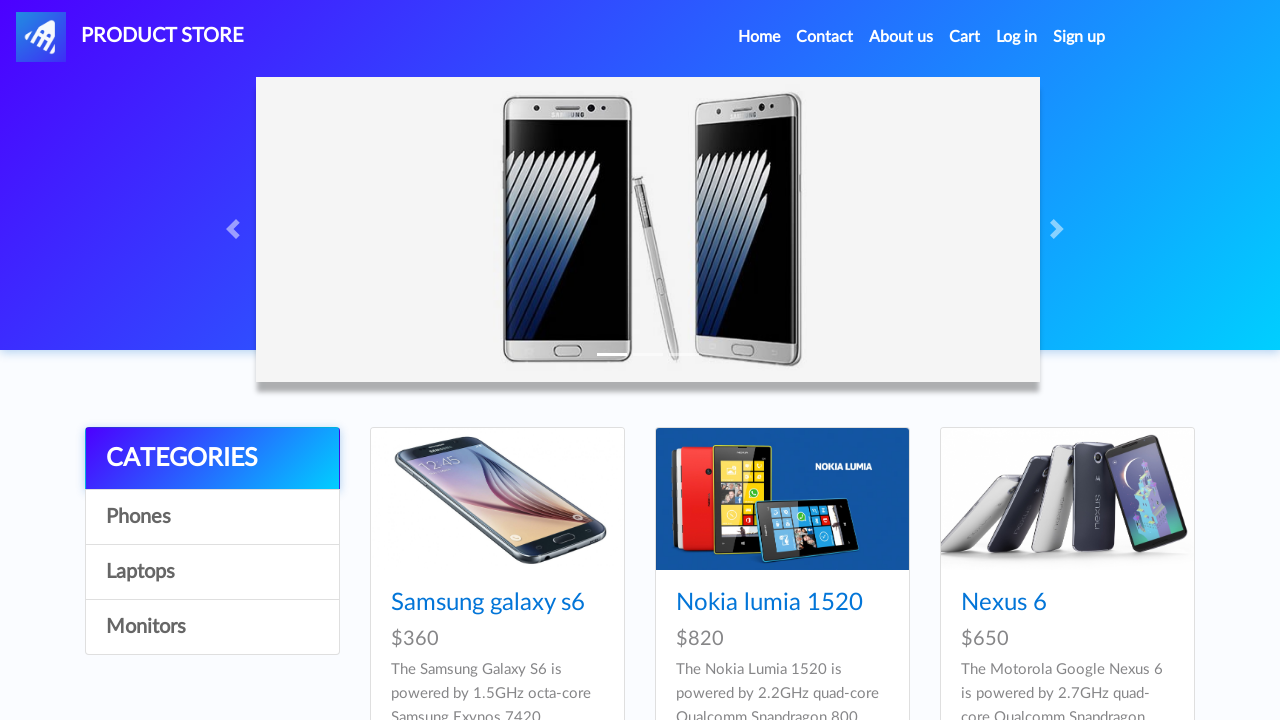

Clicked sign up button to open registration modal at (1079, 37) on #signin2
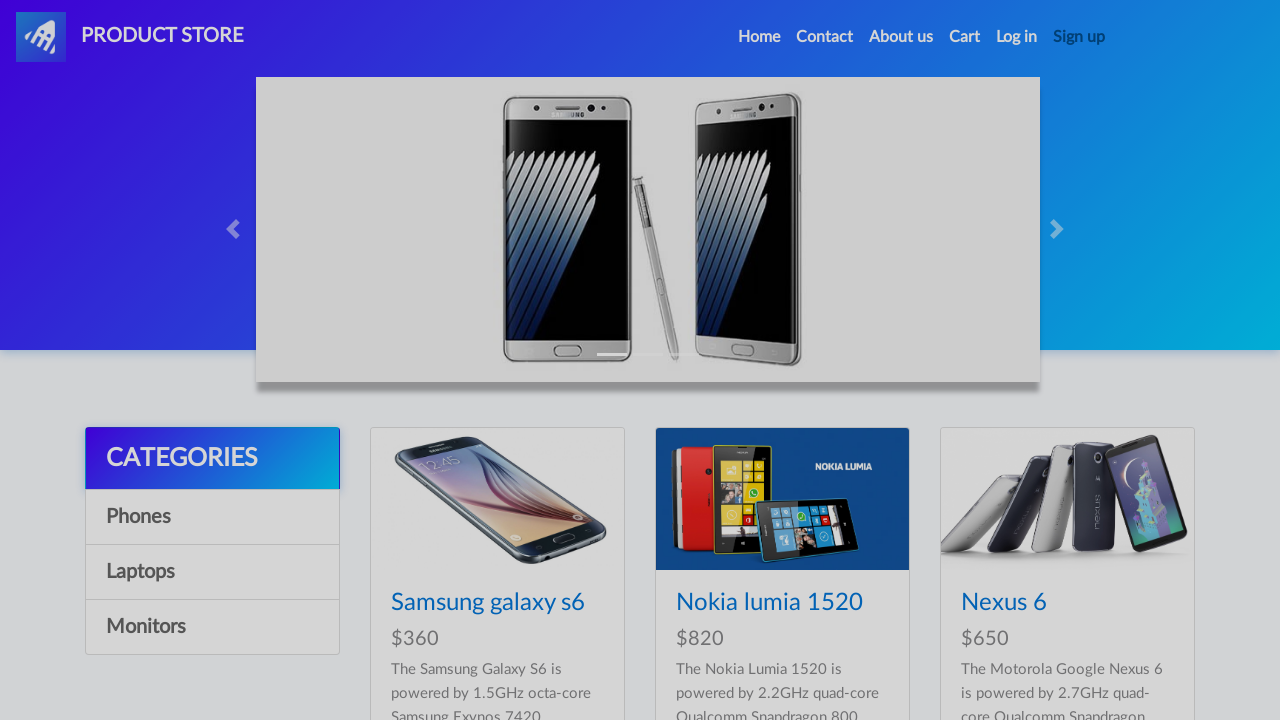

Waited for registration modal to fully load
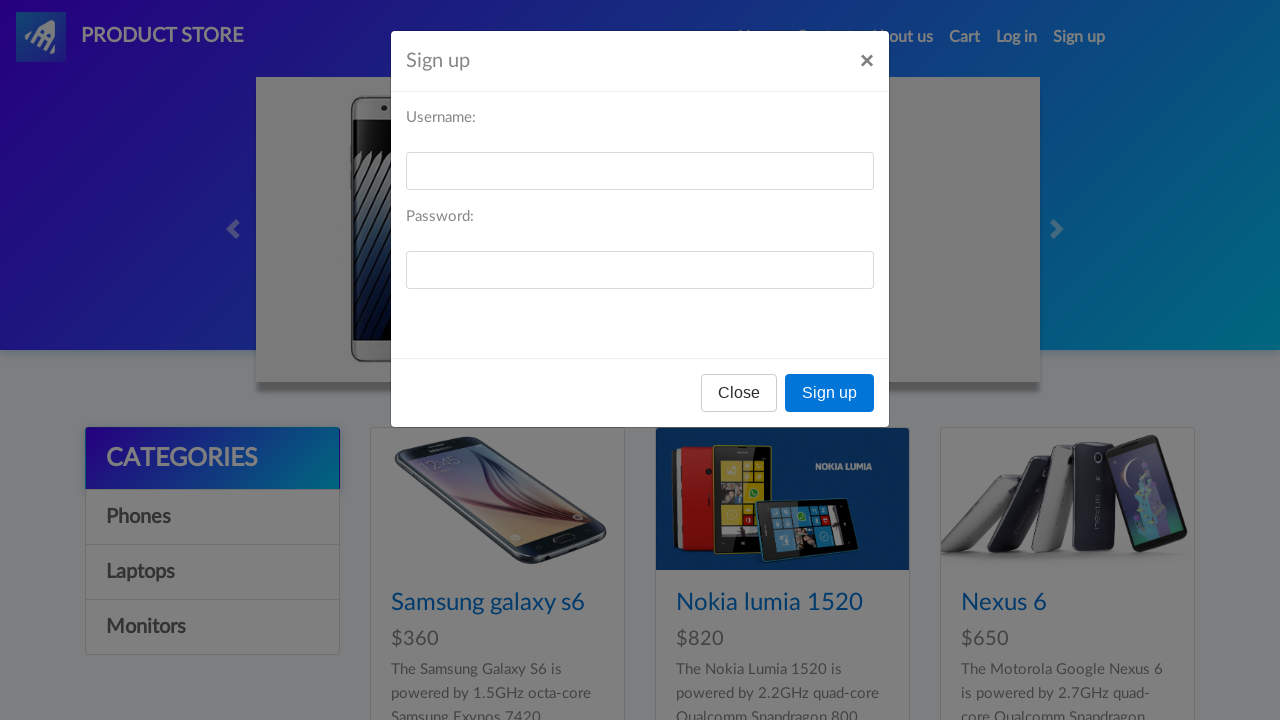

Generated unique username: user1772069492815
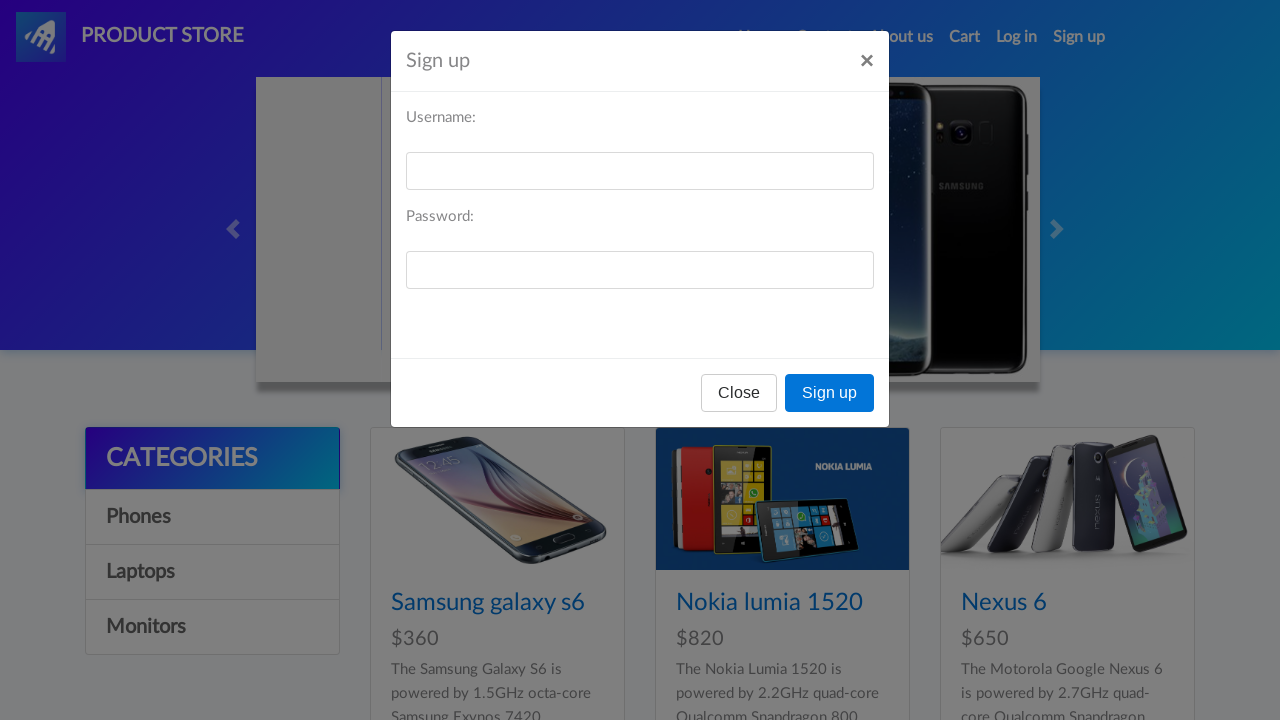

Filled username field with 'user1772069492815' on #sign-username
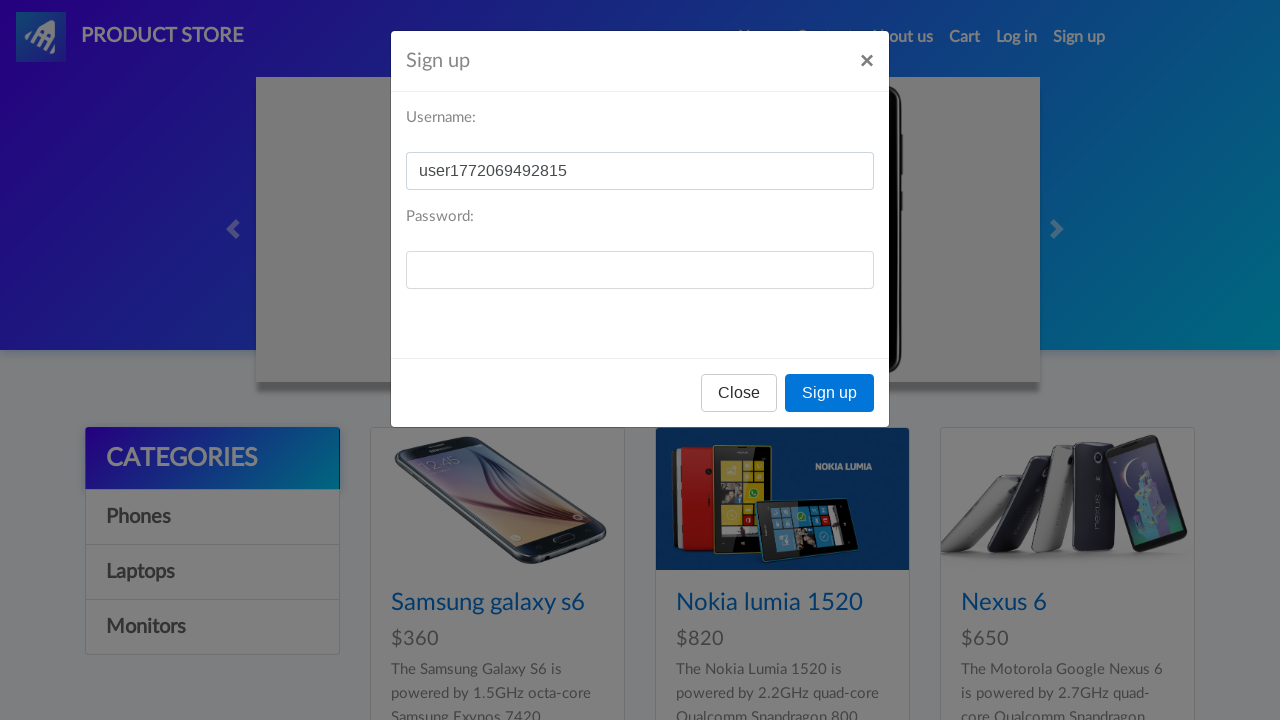

Filled password field with 'Password123' on #sign-password
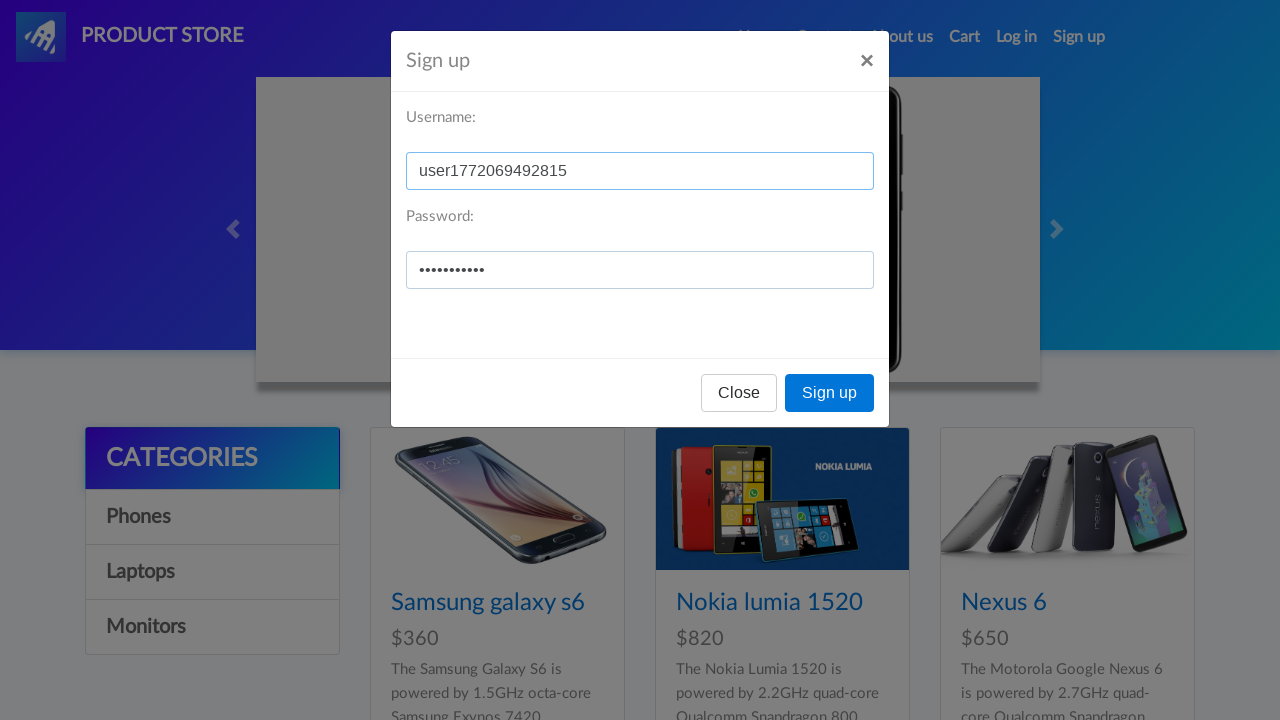

Clicked 'Sign up' button to submit registration form at (830, 393) on button:has-text('Sign up')
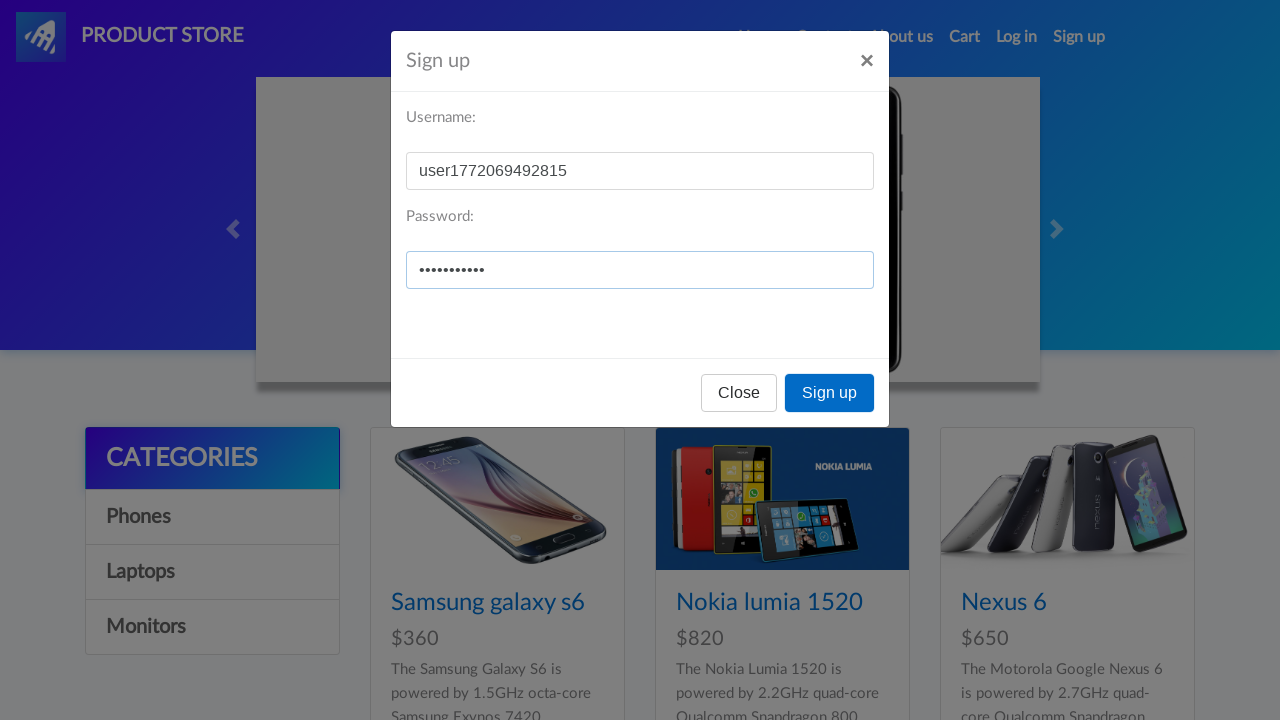

Waited for alert dialog to appear
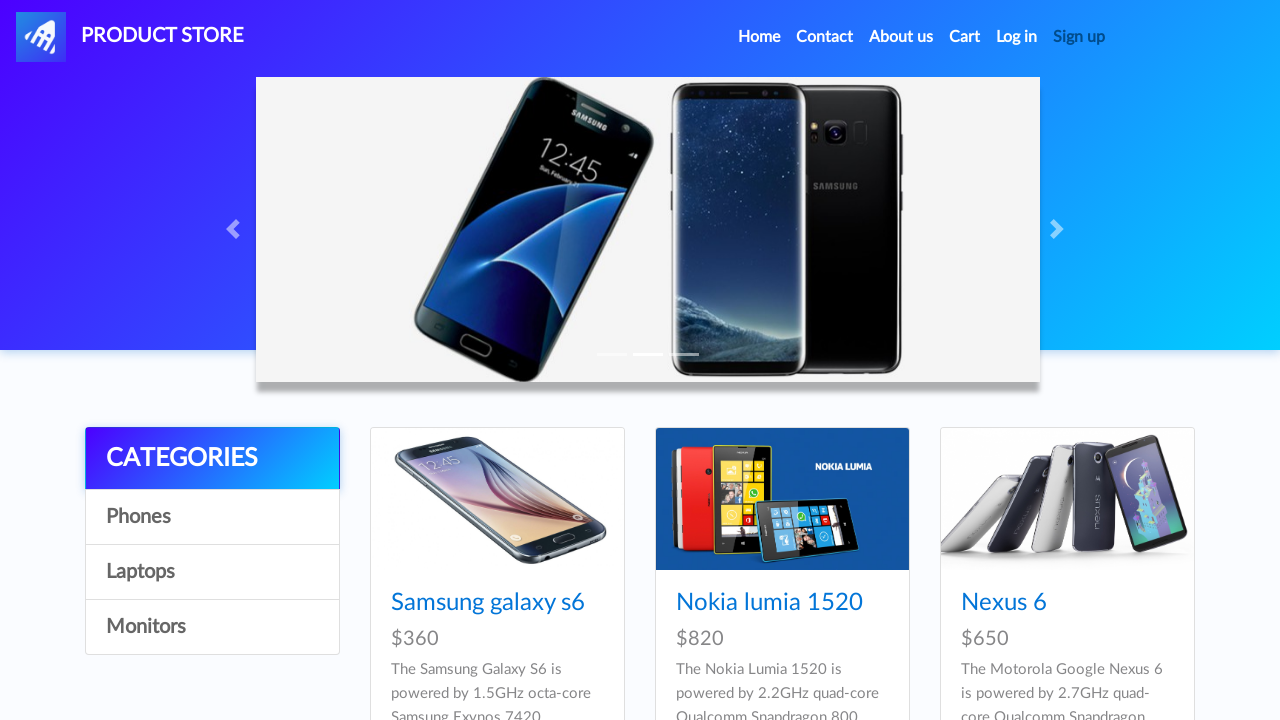

Accepted registration success alert
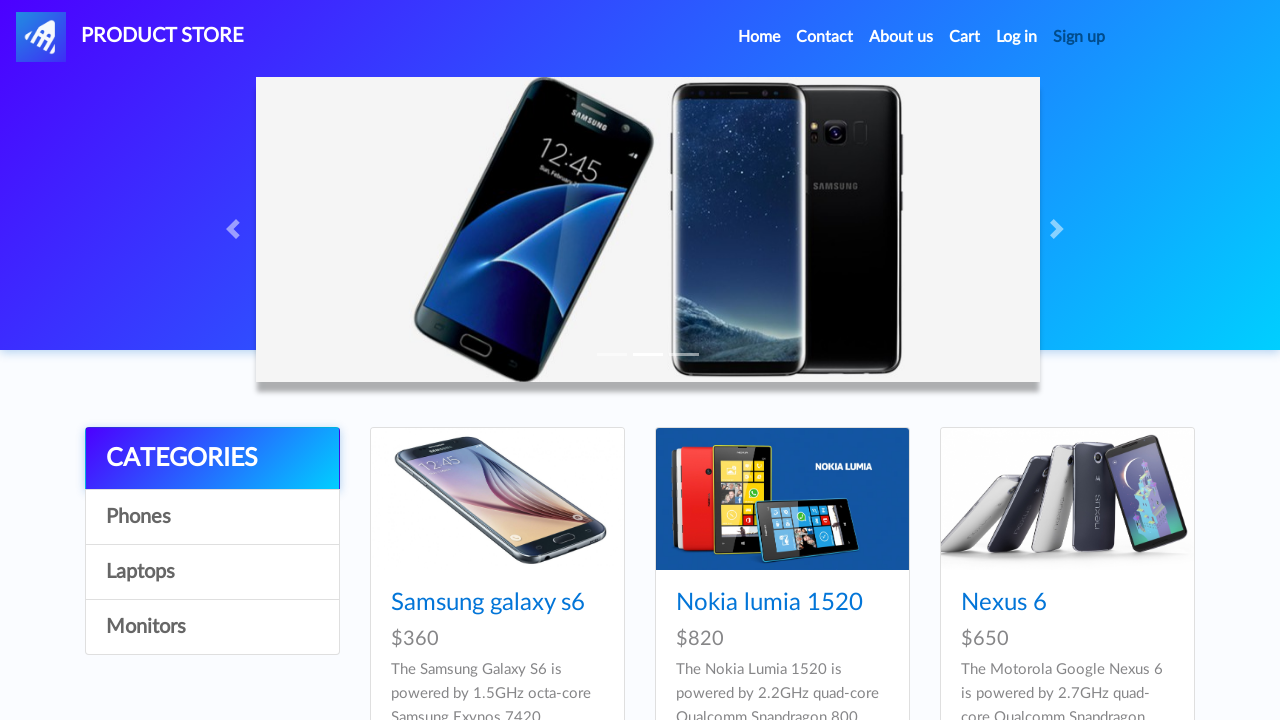

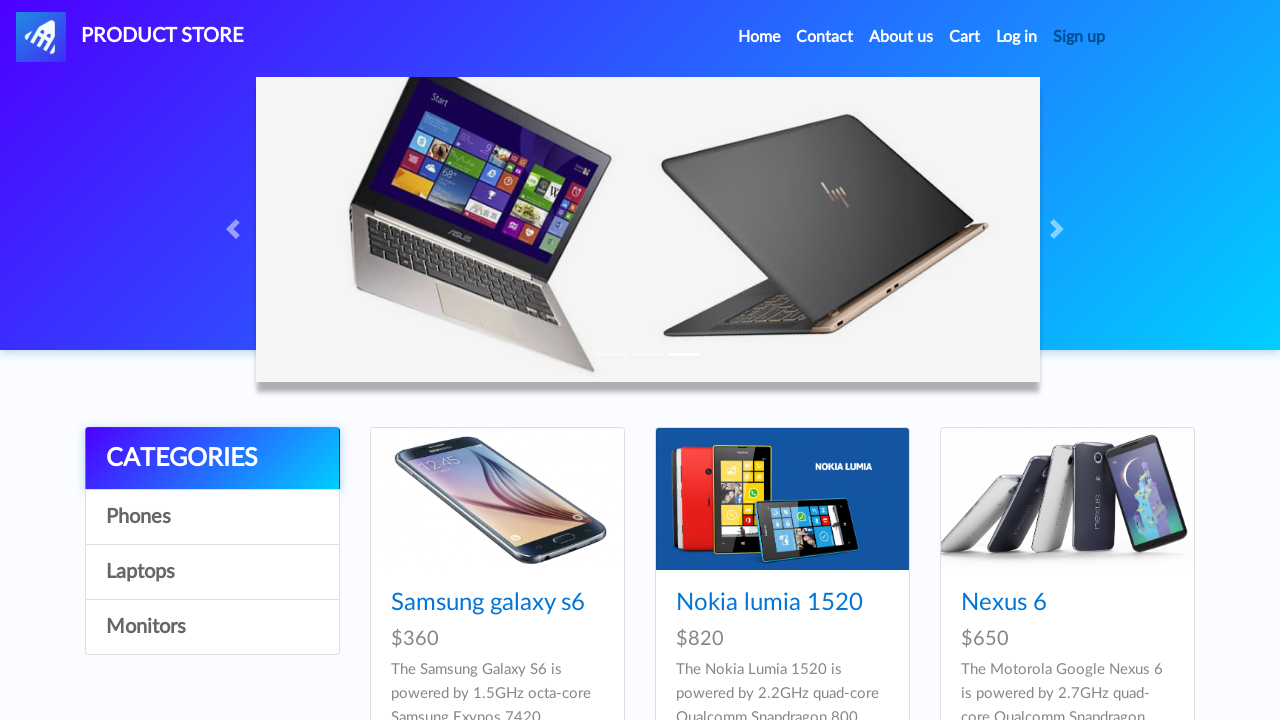